Tests JavaScript prompt alert by clicking the prompt button, entering text into the alert dialog, and dismissing it

Starting URL: https://the-internet.herokuapp.com/javascript_alerts

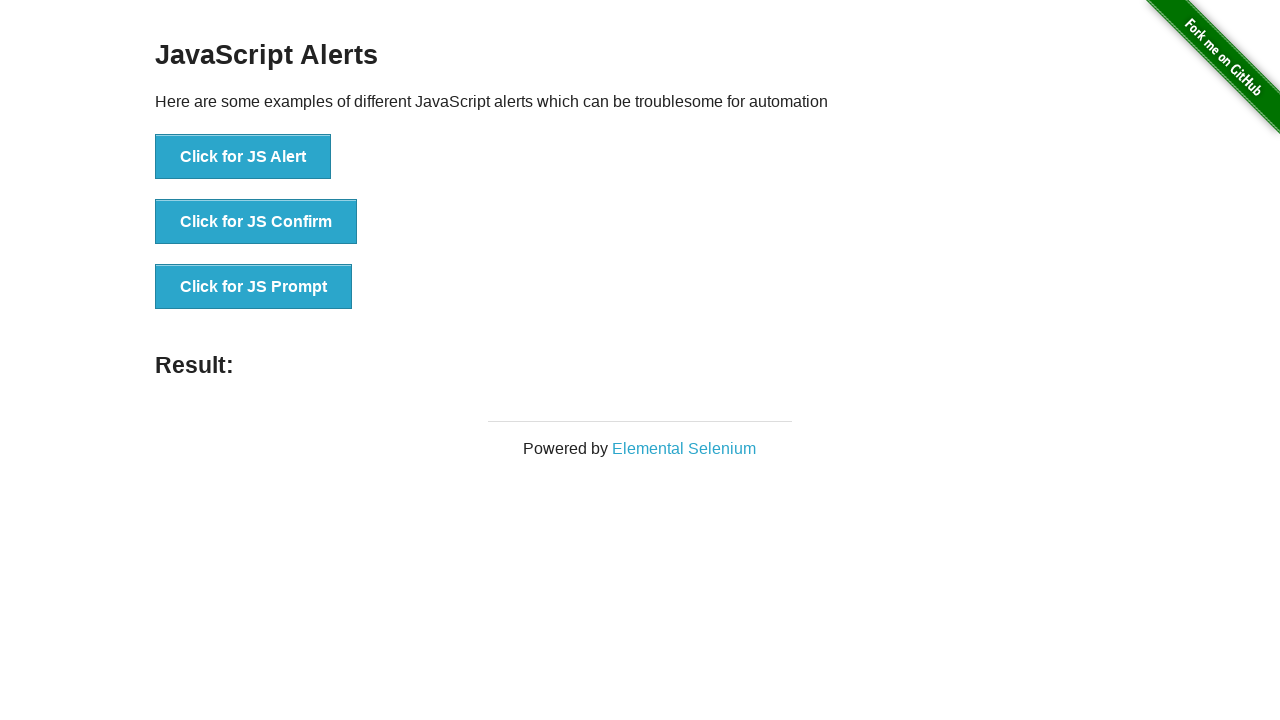

Clicked the prompt button to trigger JavaScript prompt at (254, 287) on xpath=//button[@onclick='jsPrompt()']
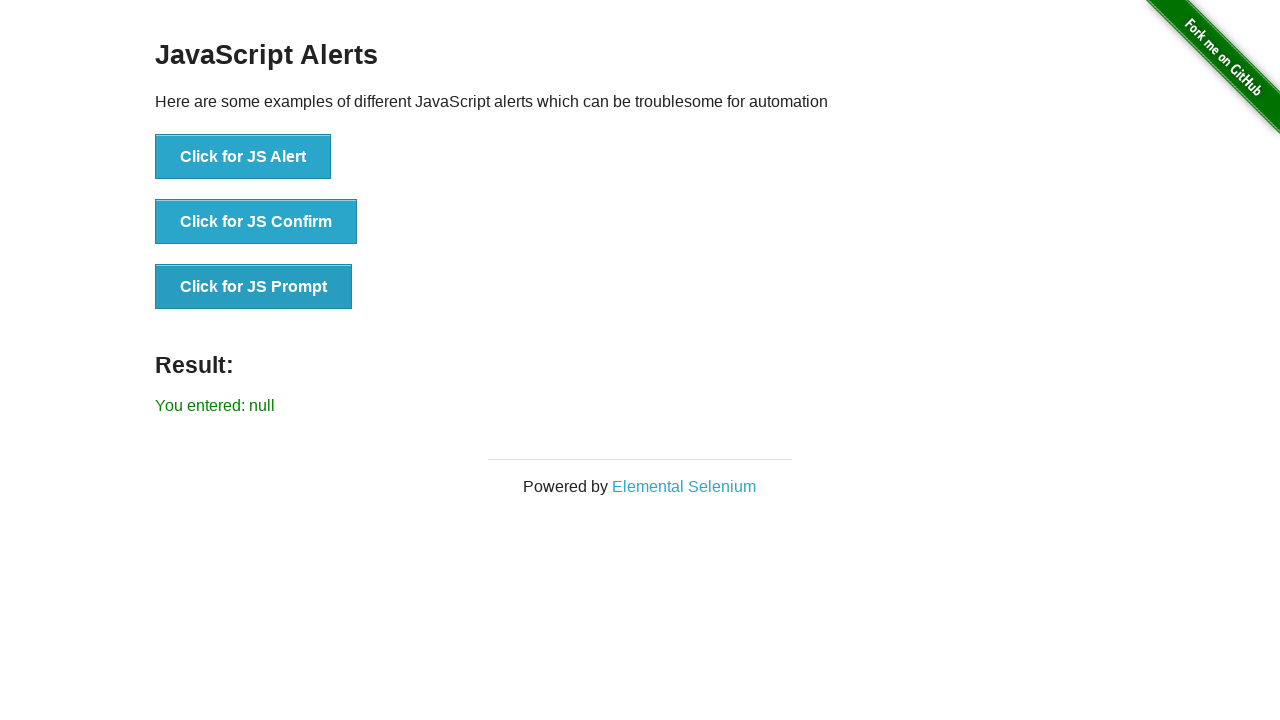

Set up dialog handler to dismiss prompts
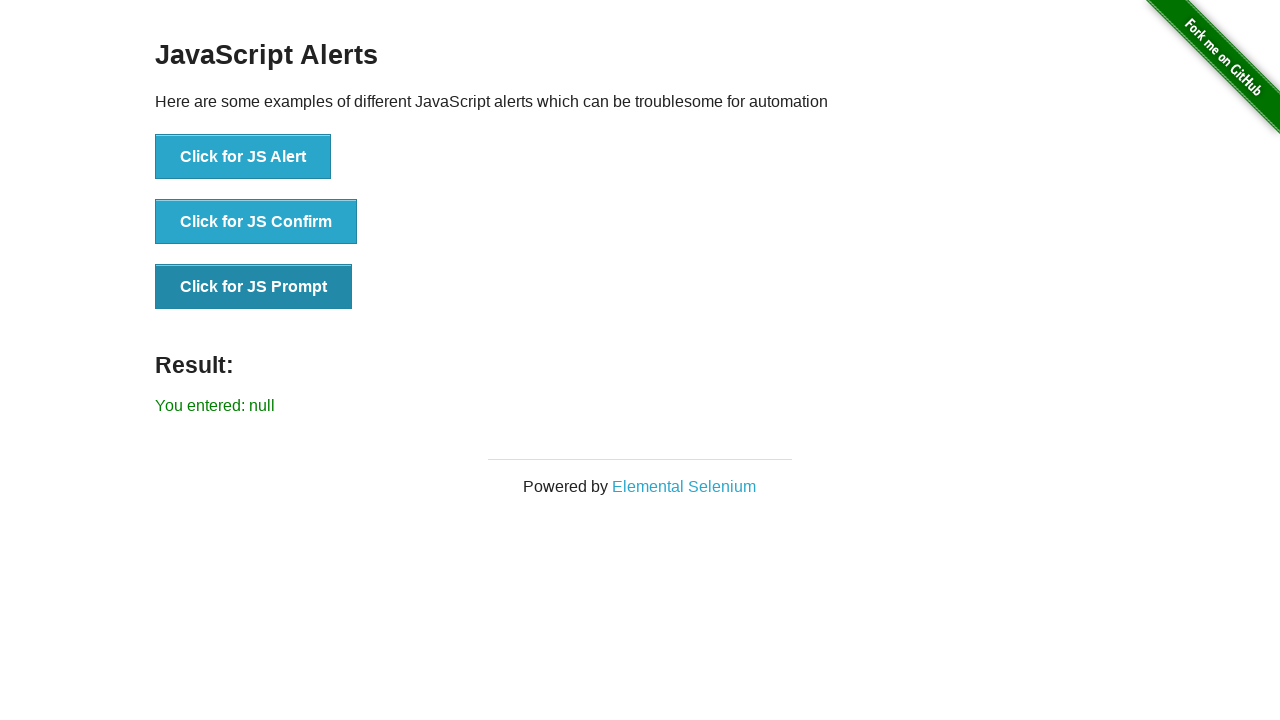

Injected JavaScript to set prompt return value to 'Parvez Tester'
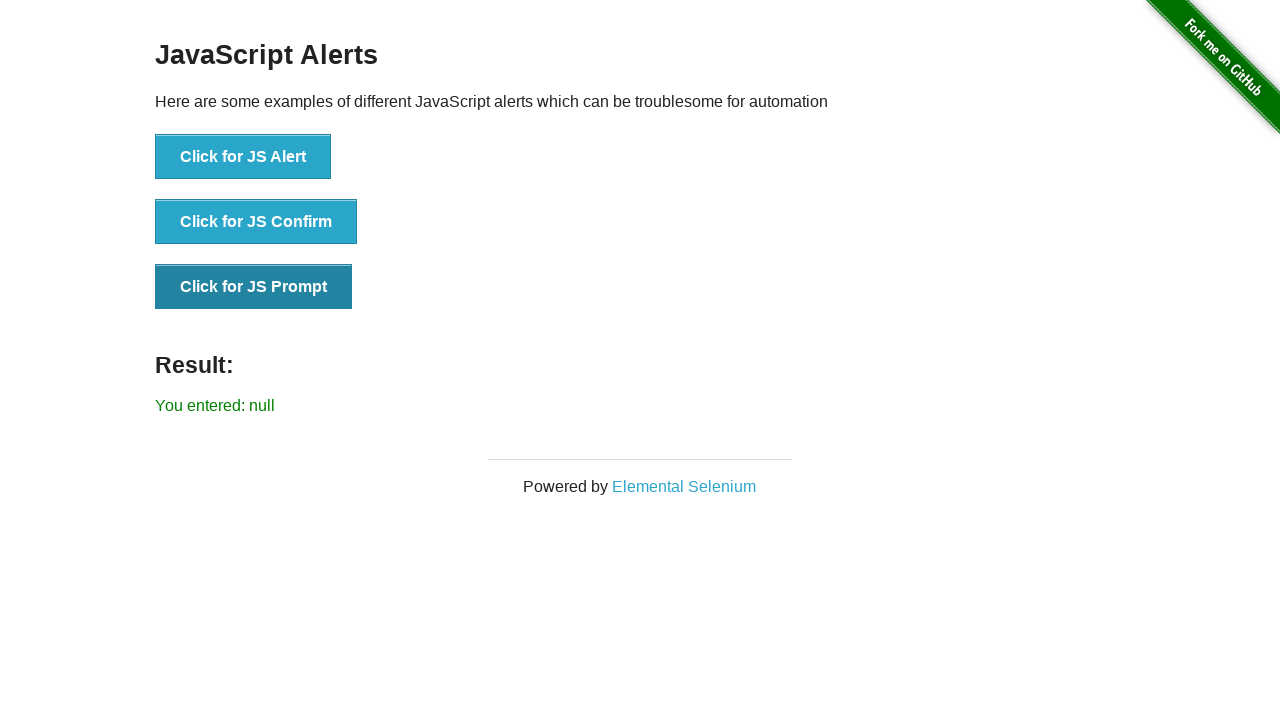

Clicked the prompt button again with handler active at (254, 287) on xpath=//button[@onclick='jsPrompt()']
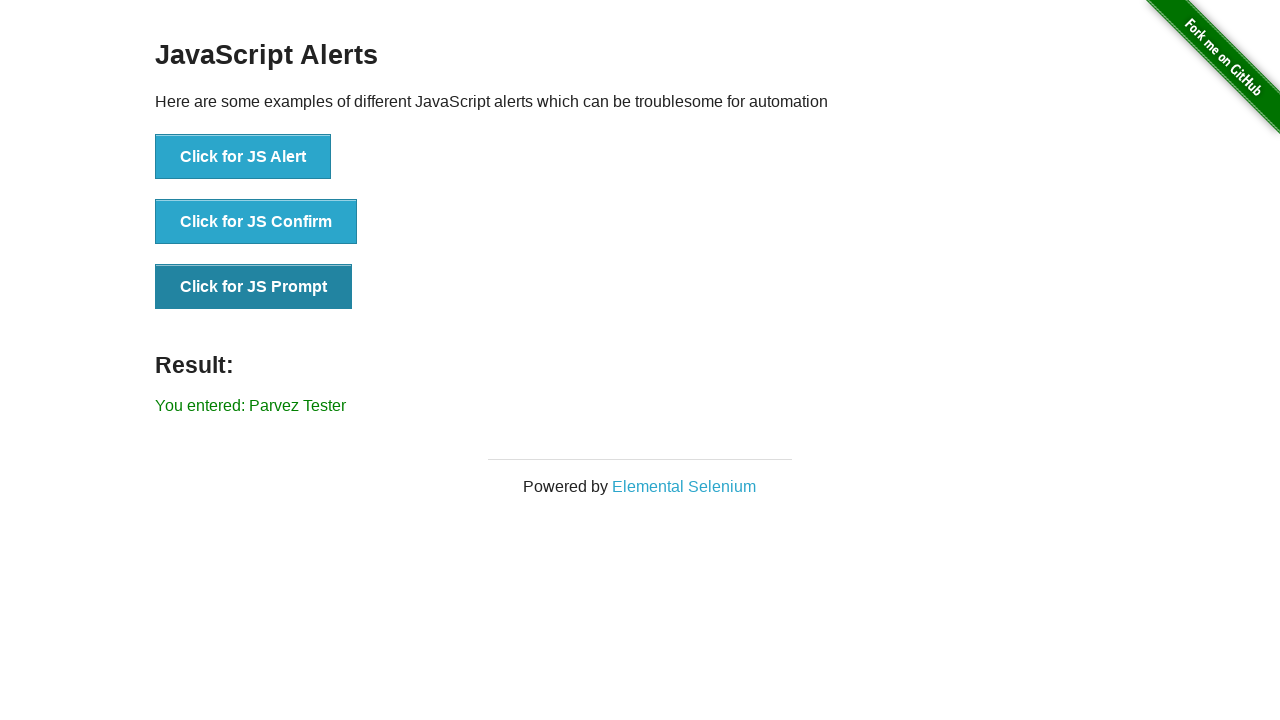

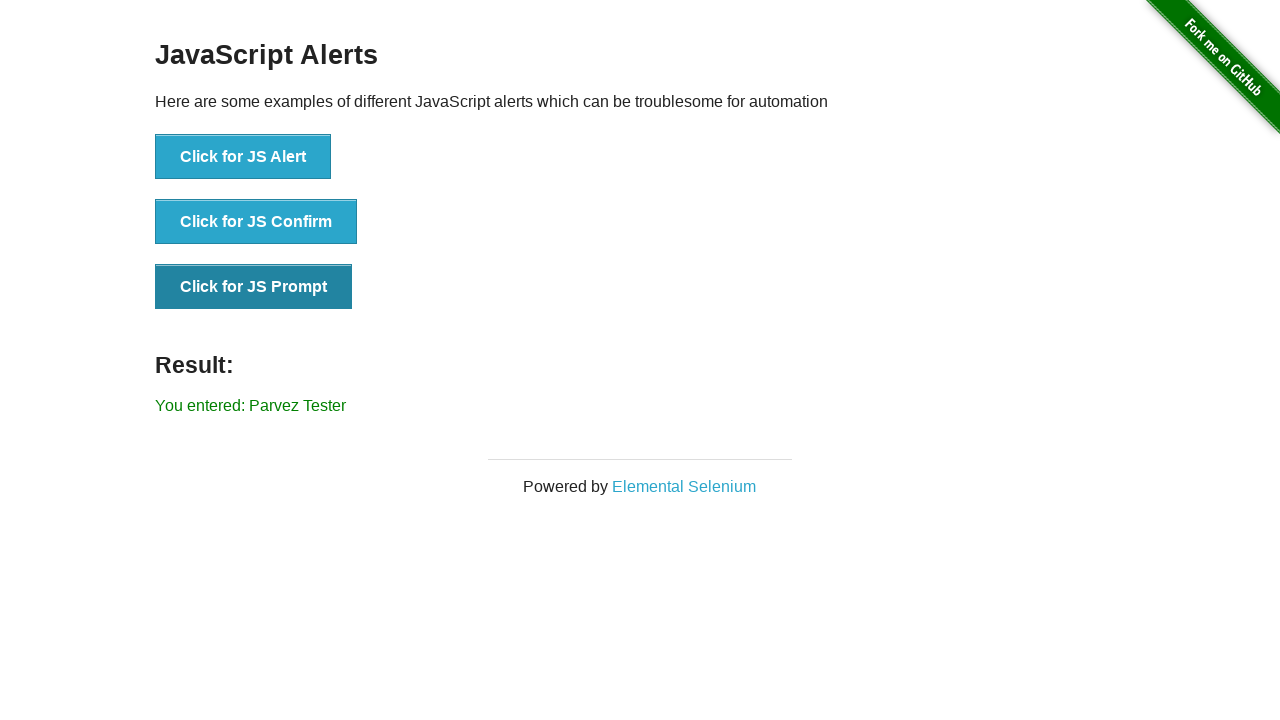